Tests opening a new browser tab and navigating to a different website (DeepL translator) while having the original tab open on Rozetka.

Starting URL: https://rozetka.com.ua/

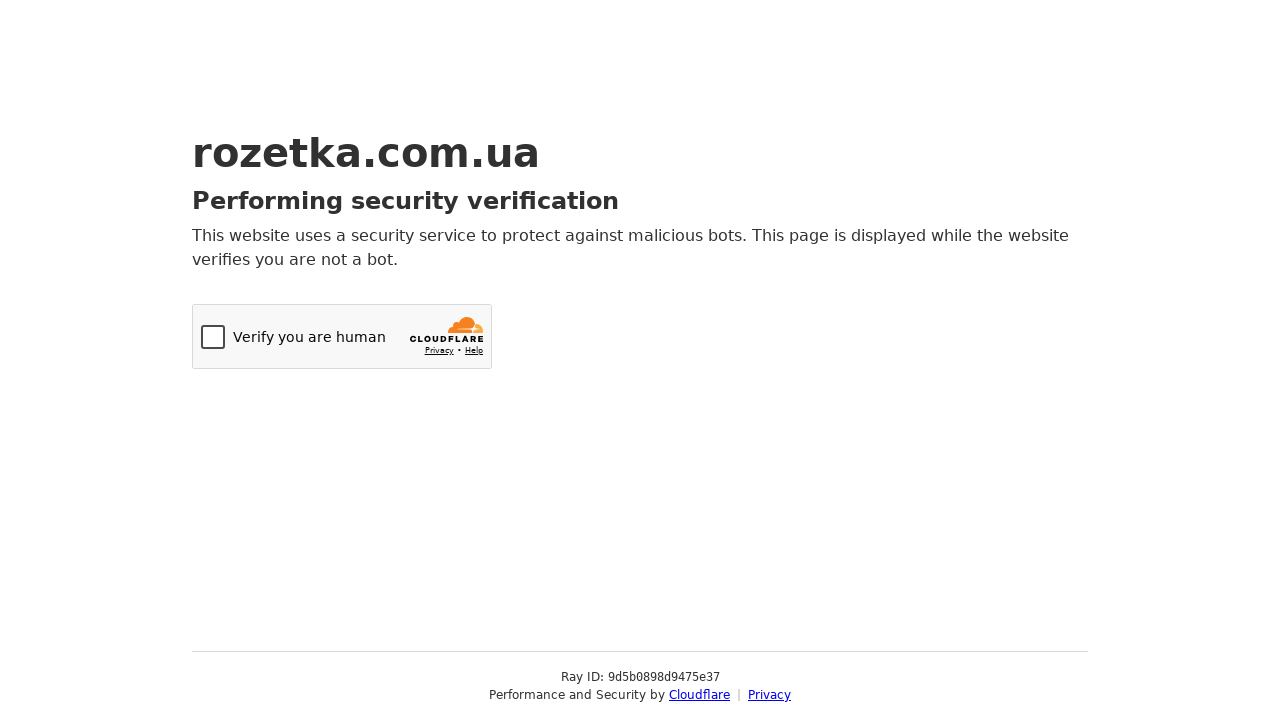

Opened a new browser tab
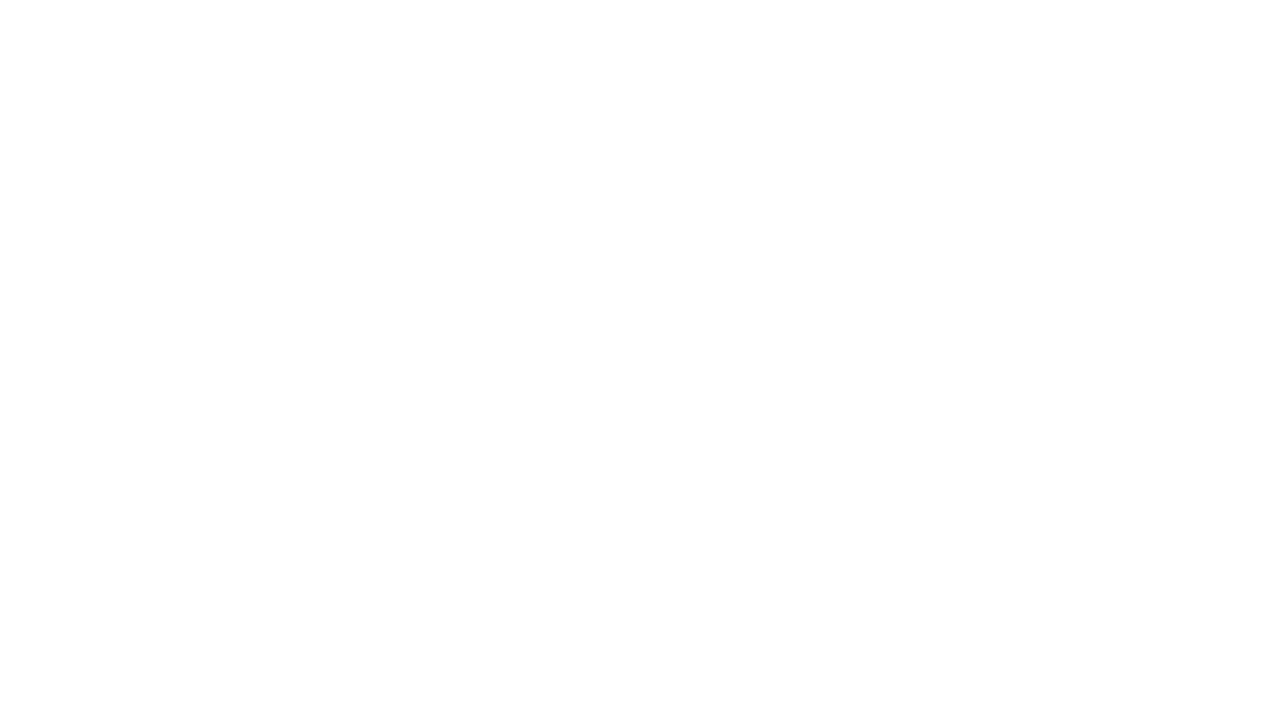

Navigated to DeepL translator (https://www.deepl.com/uk/translator) in new tab
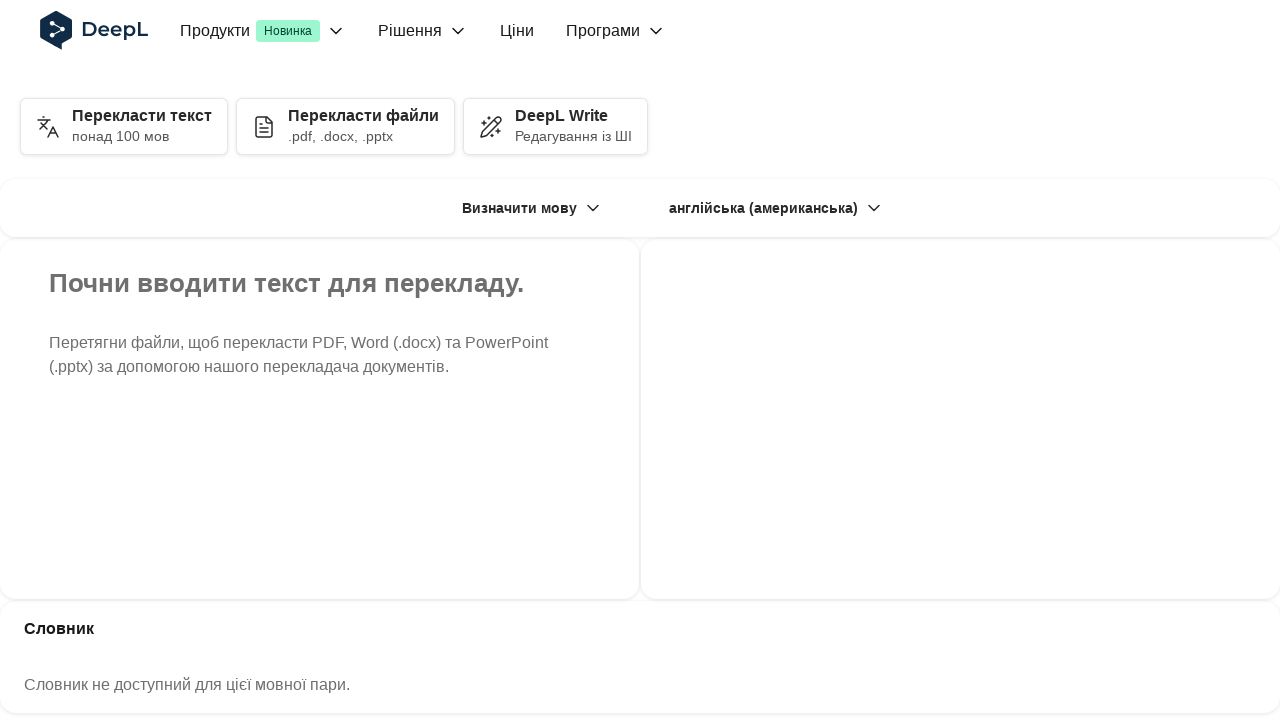

DeepL translator page loaded (domcontentloaded state)
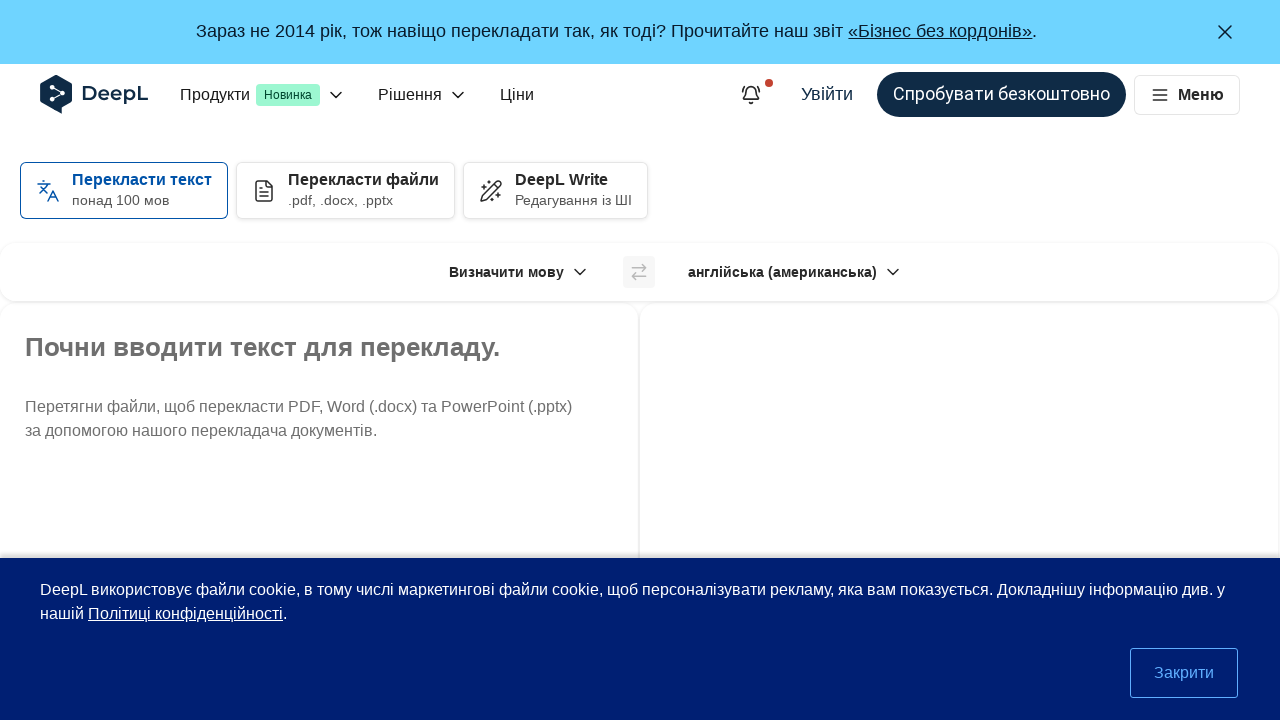

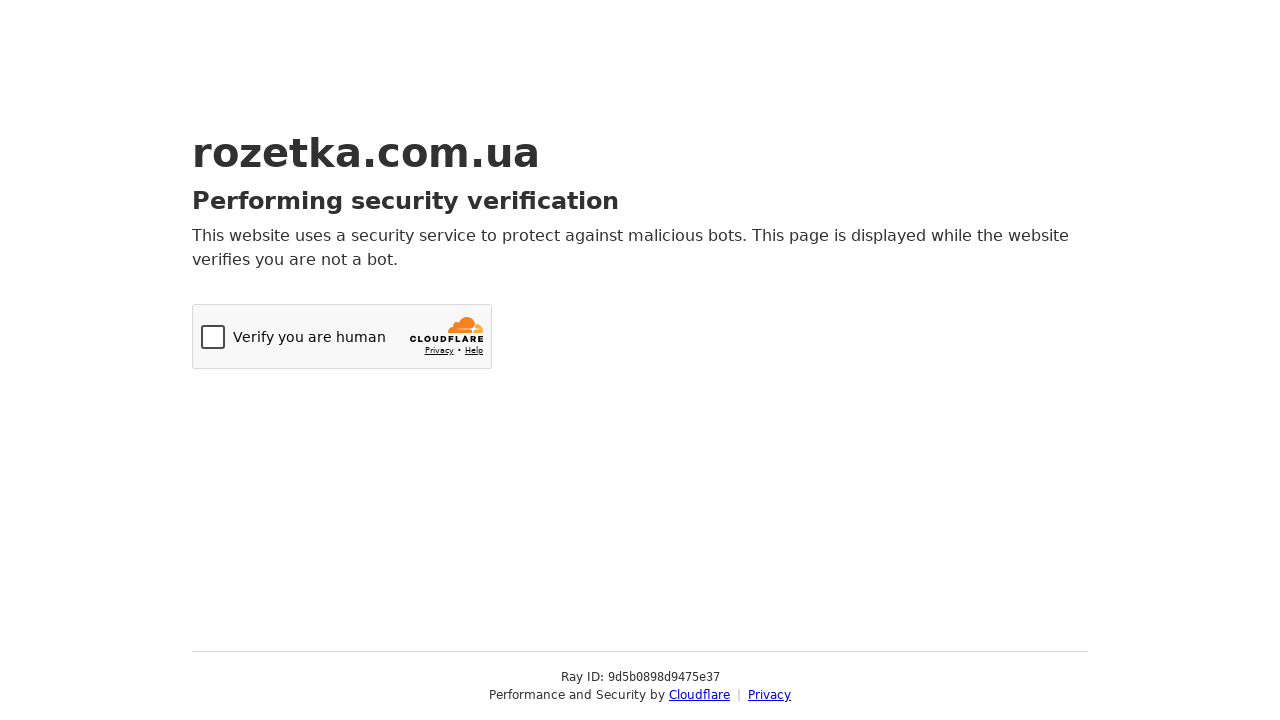